Navigates to a YouTube channel's videos page and scrolls down repeatedly to trigger lazy loading of all videos until no more content is available to load.

Starting URL: https://www.youtube.com/c/SpaceX/videos

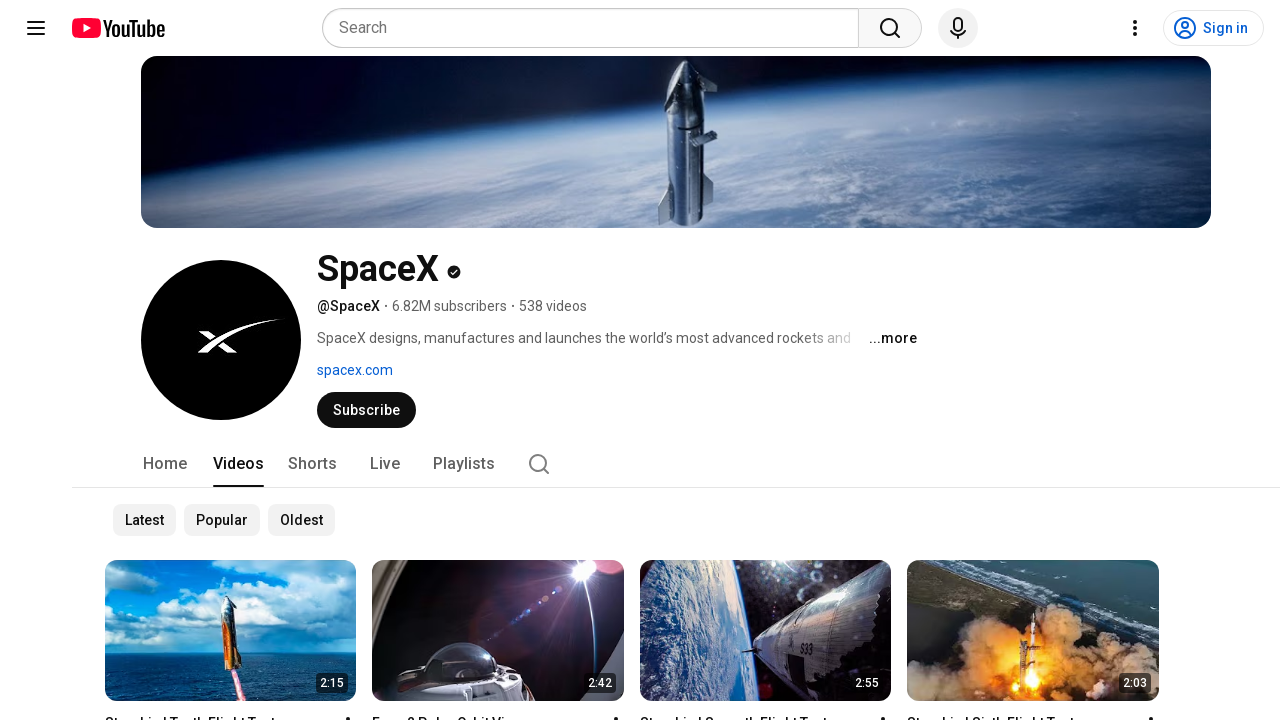

Waited for videos page to load - ytd-rich-grid-media selector found
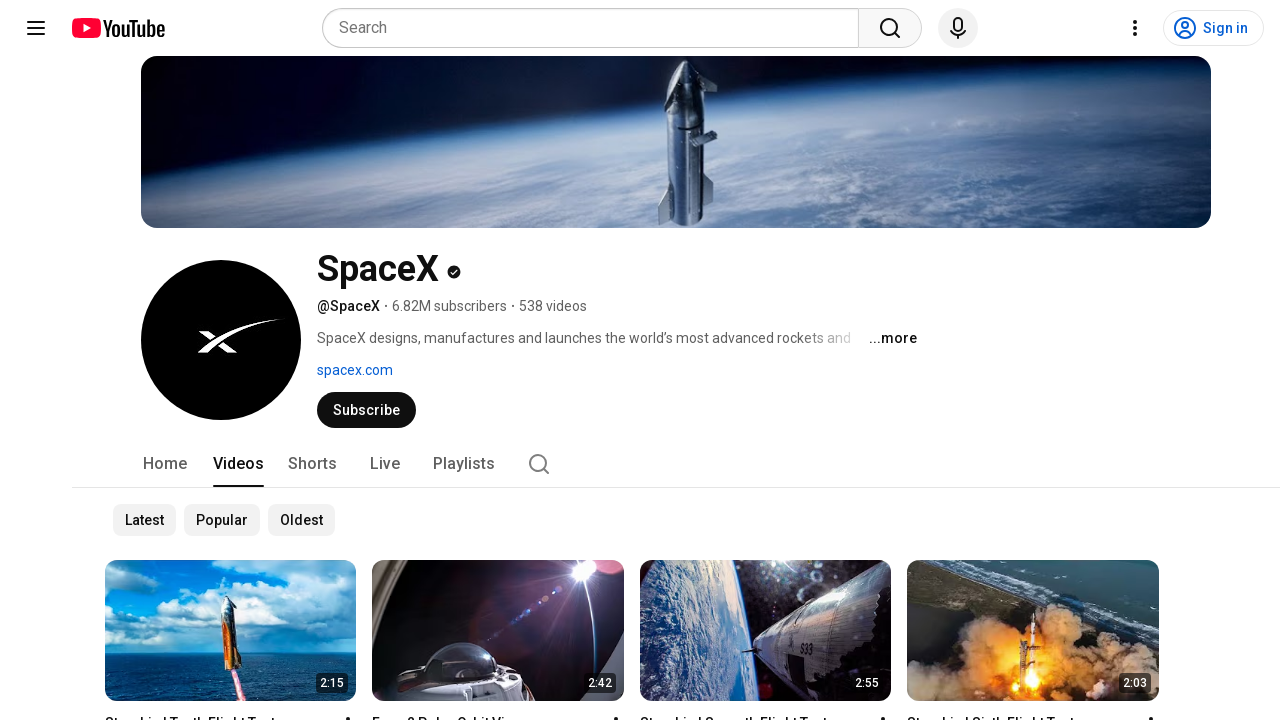

Checked for continuation loader (scroll attempt 1/10)
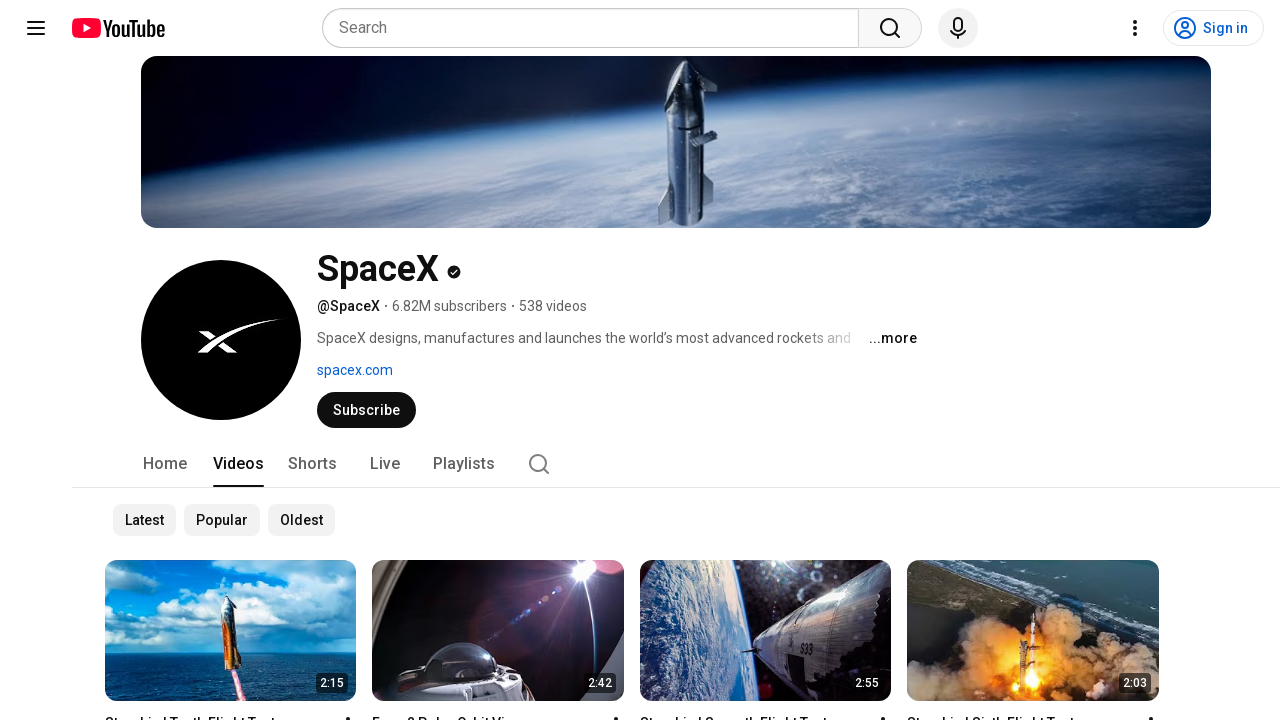

Scrolled down to height 10000px to trigger lazy loading
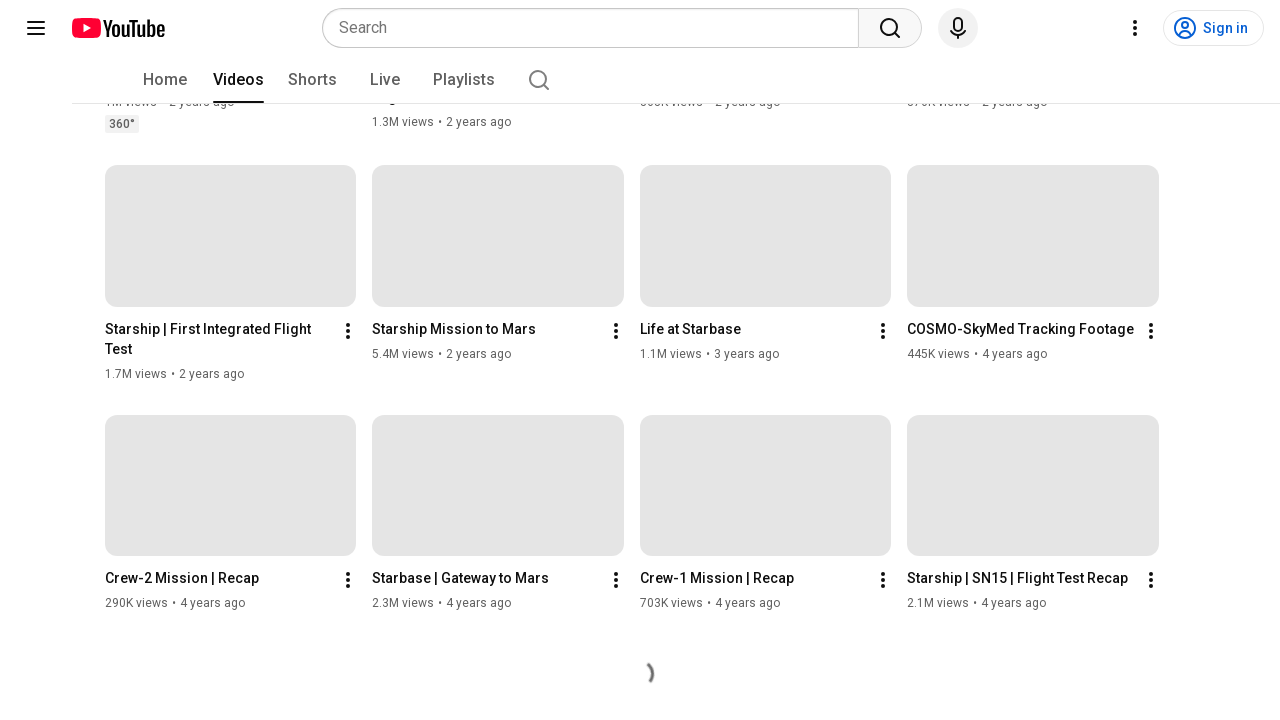

Waited 500ms for content to load
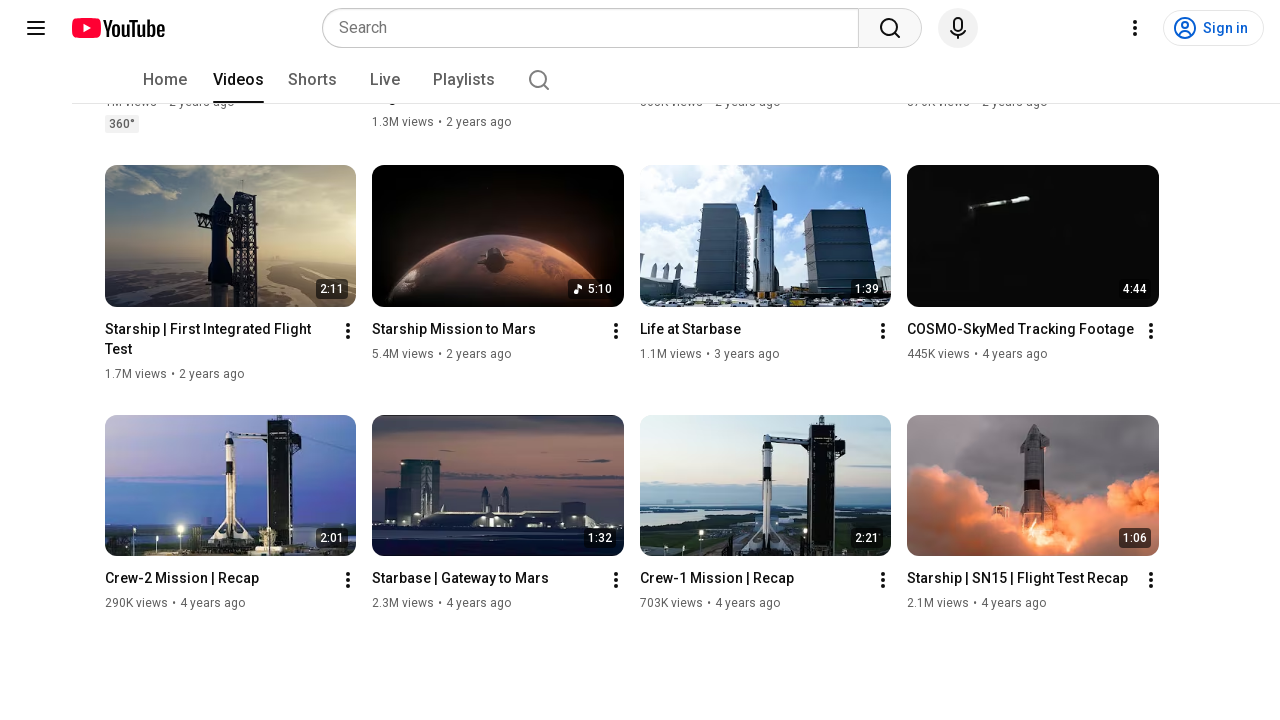

Checked for continuation loader (scroll attempt 2/10)
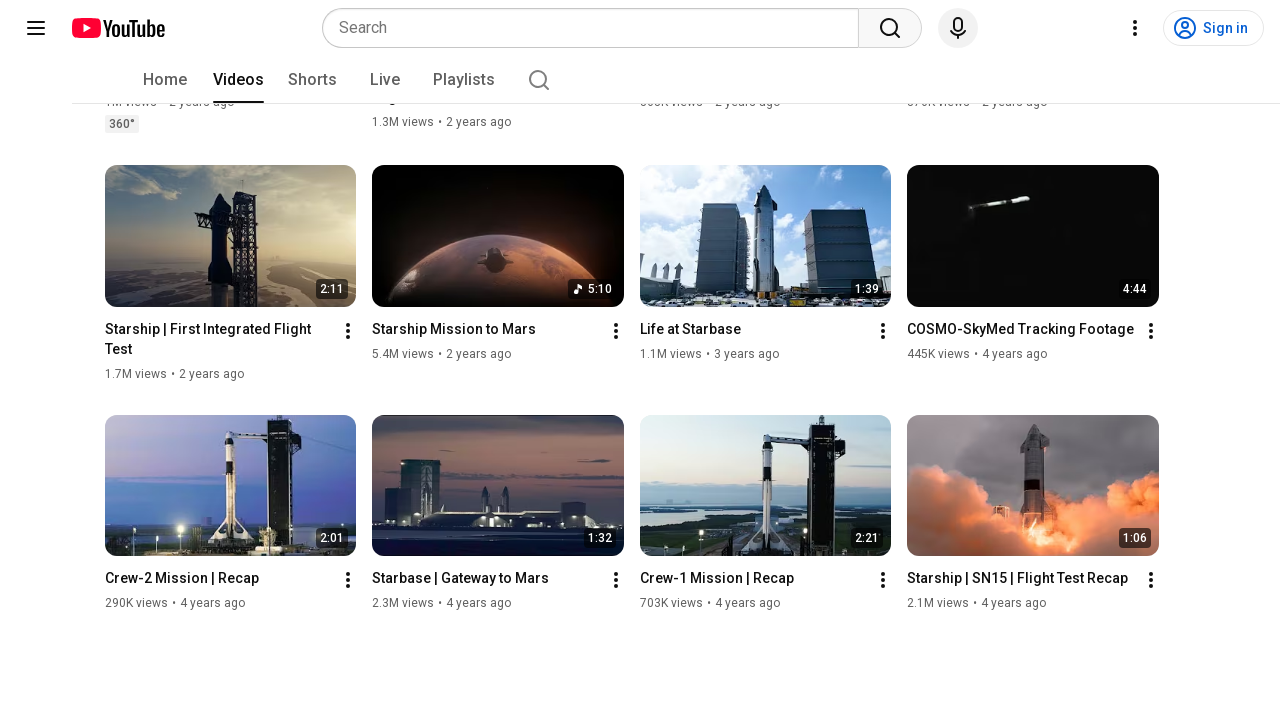

Scrolled down to height 20000px to trigger lazy loading
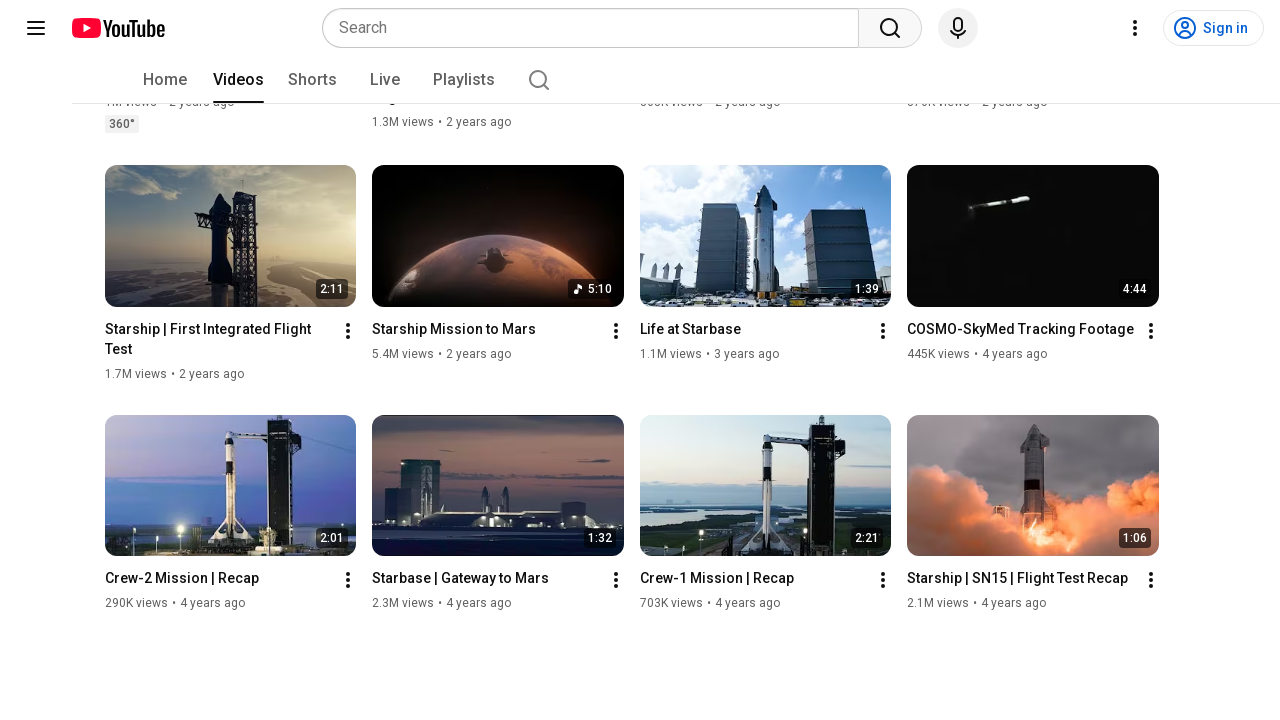

Waited 500ms for content to load
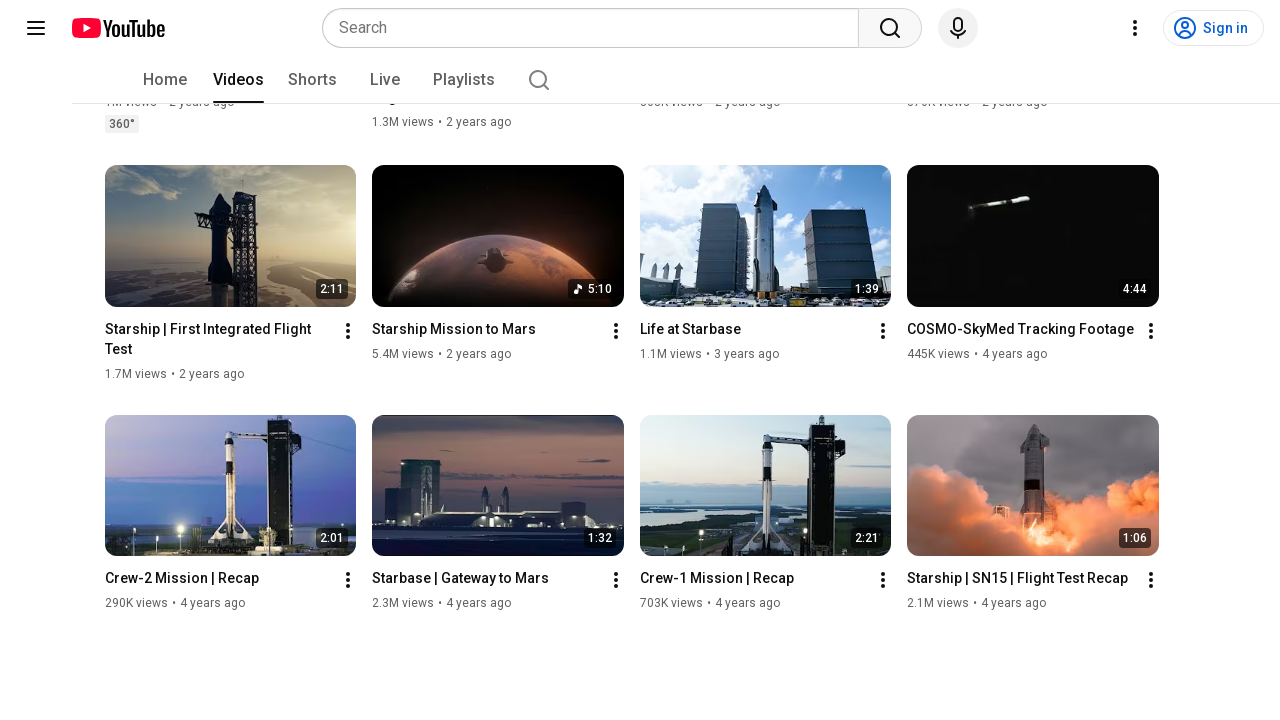

Checked for continuation loader (scroll attempt 3/10)
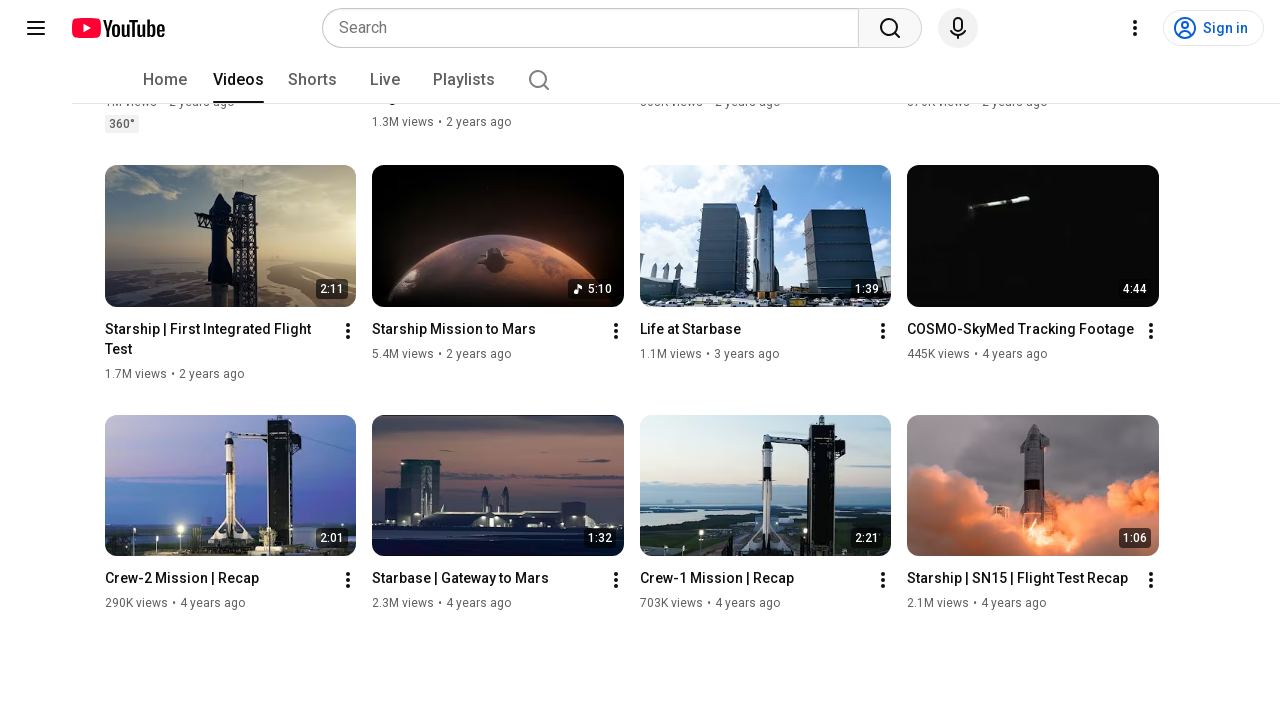

Scrolled down to height 40000px to trigger lazy loading
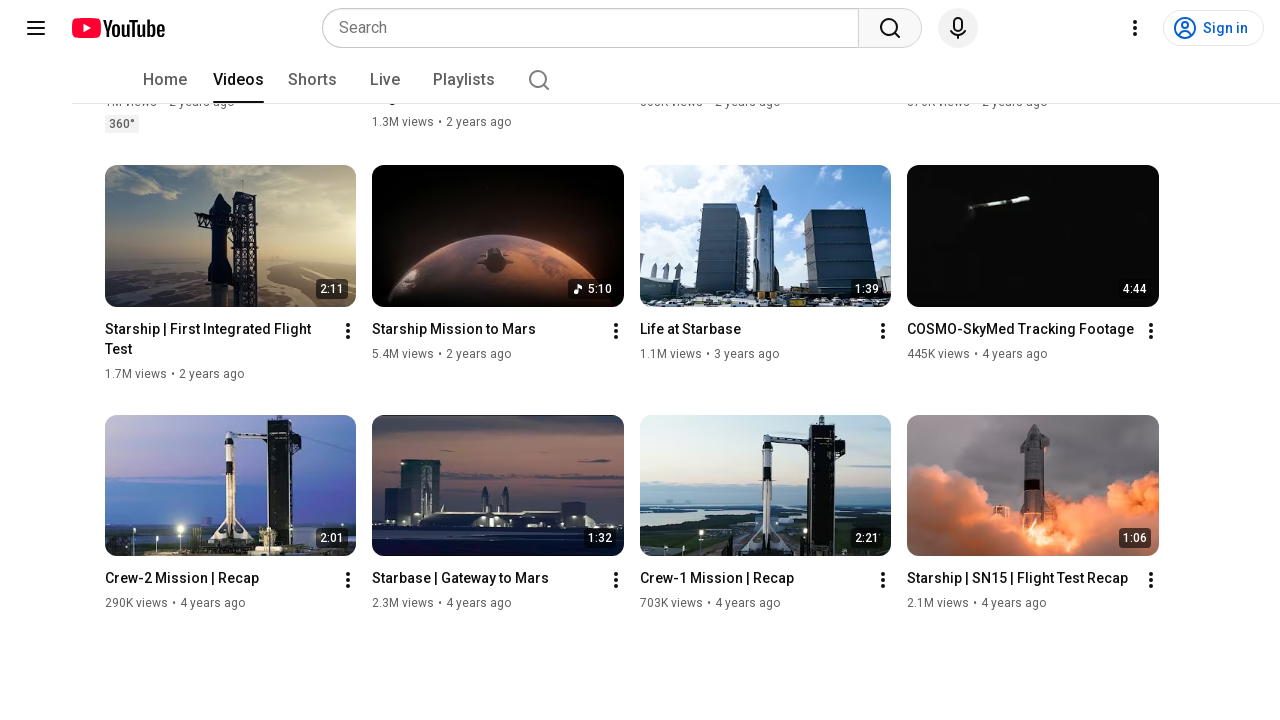

Waited 500ms for content to load
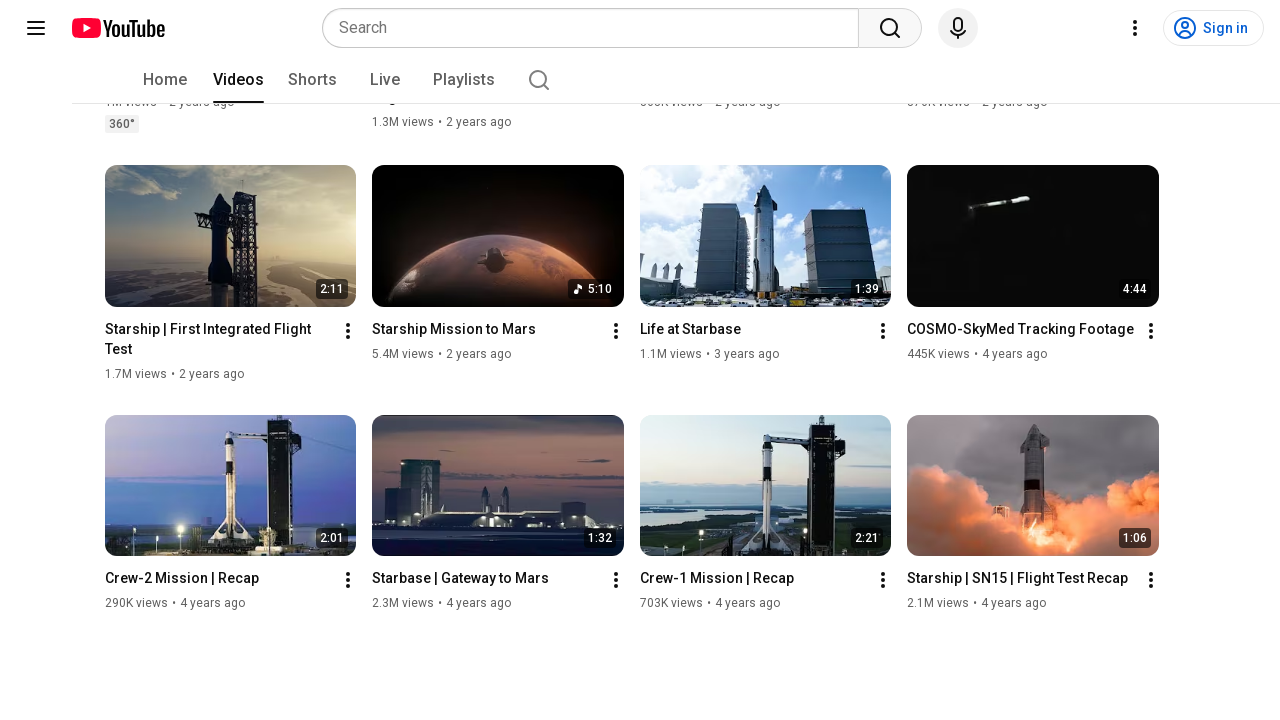

Checked for continuation loader (scroll attempt 4/10)
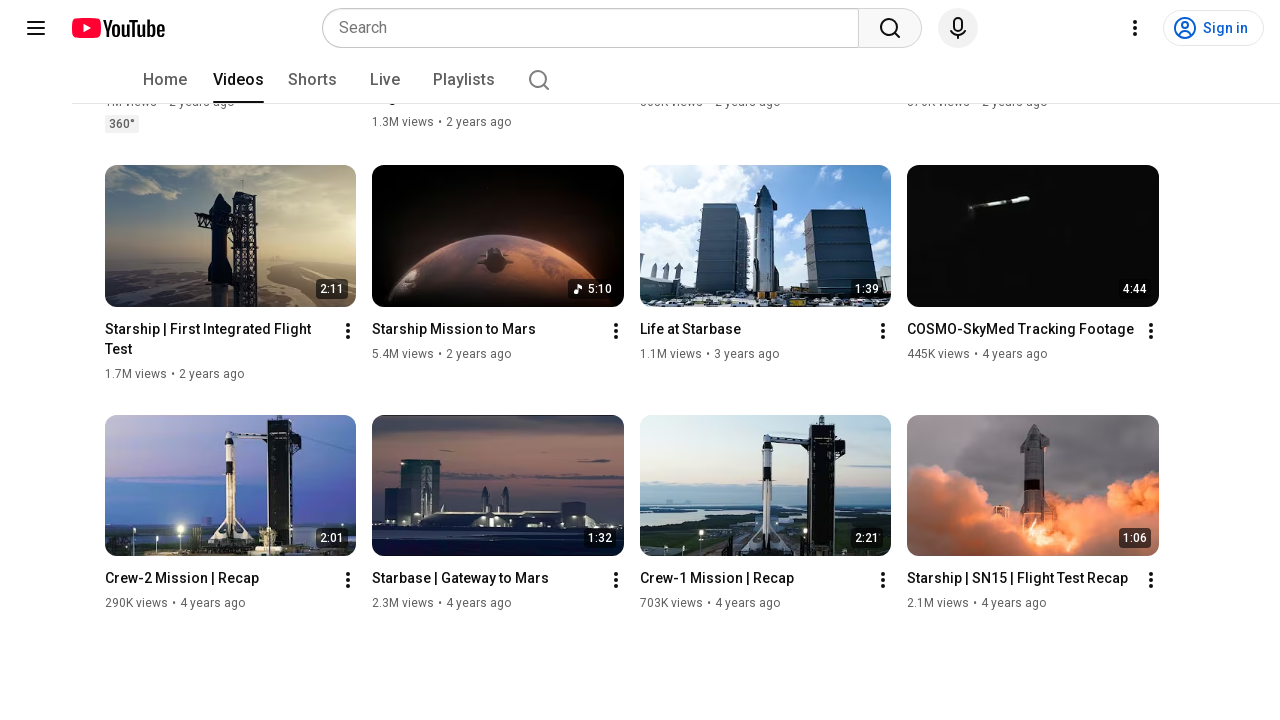

Scrolled down to height 80000px to trigger lazy loading
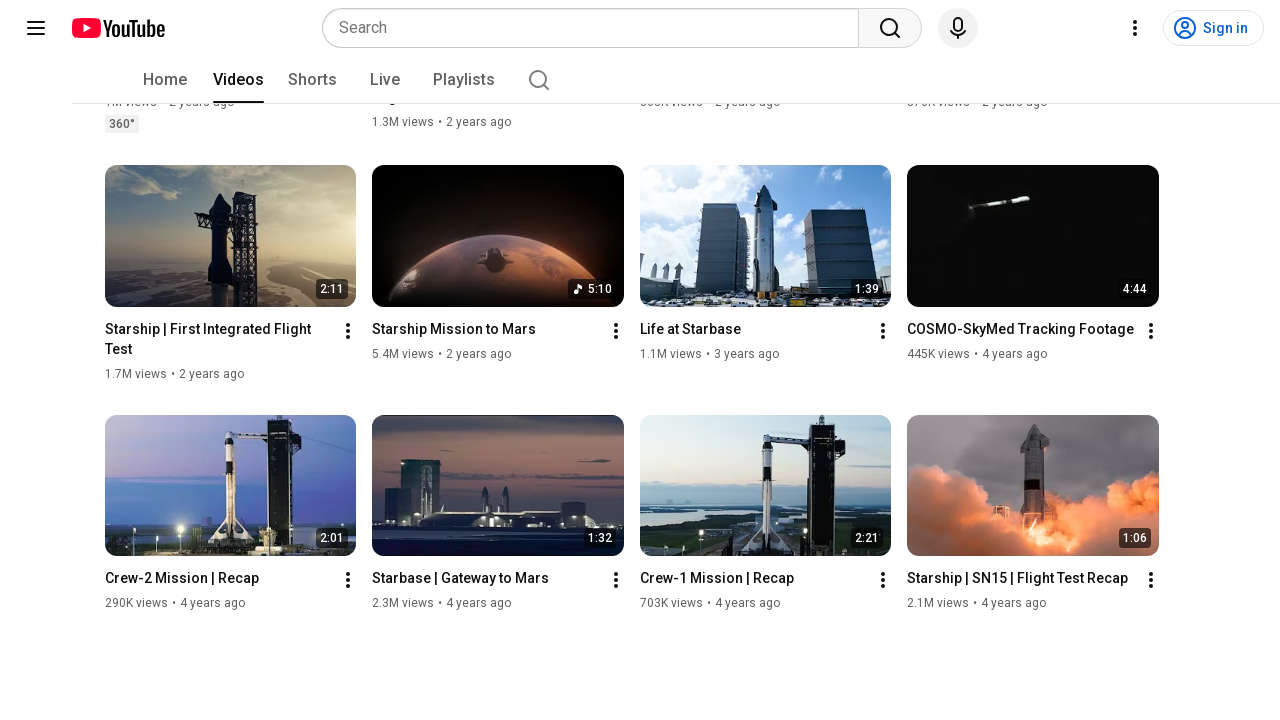

Waited 500ms for content to load
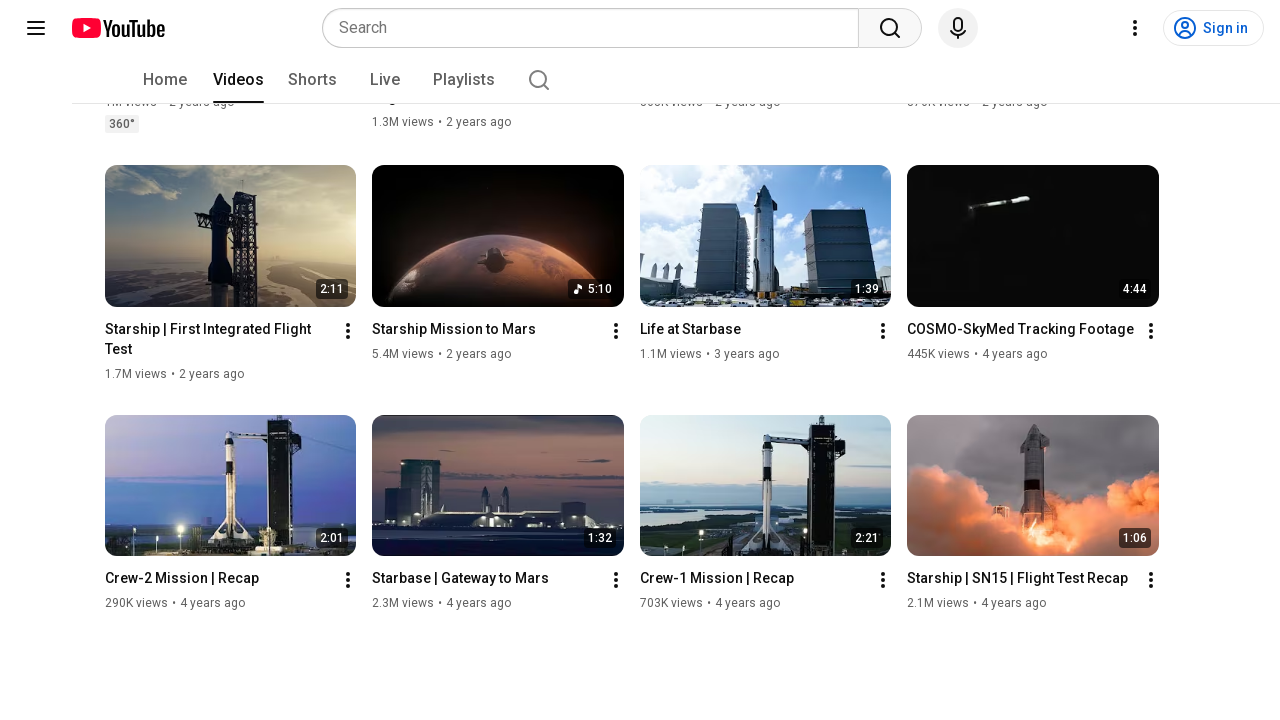

Checked for continuation loader (scroll attempt 5/10)
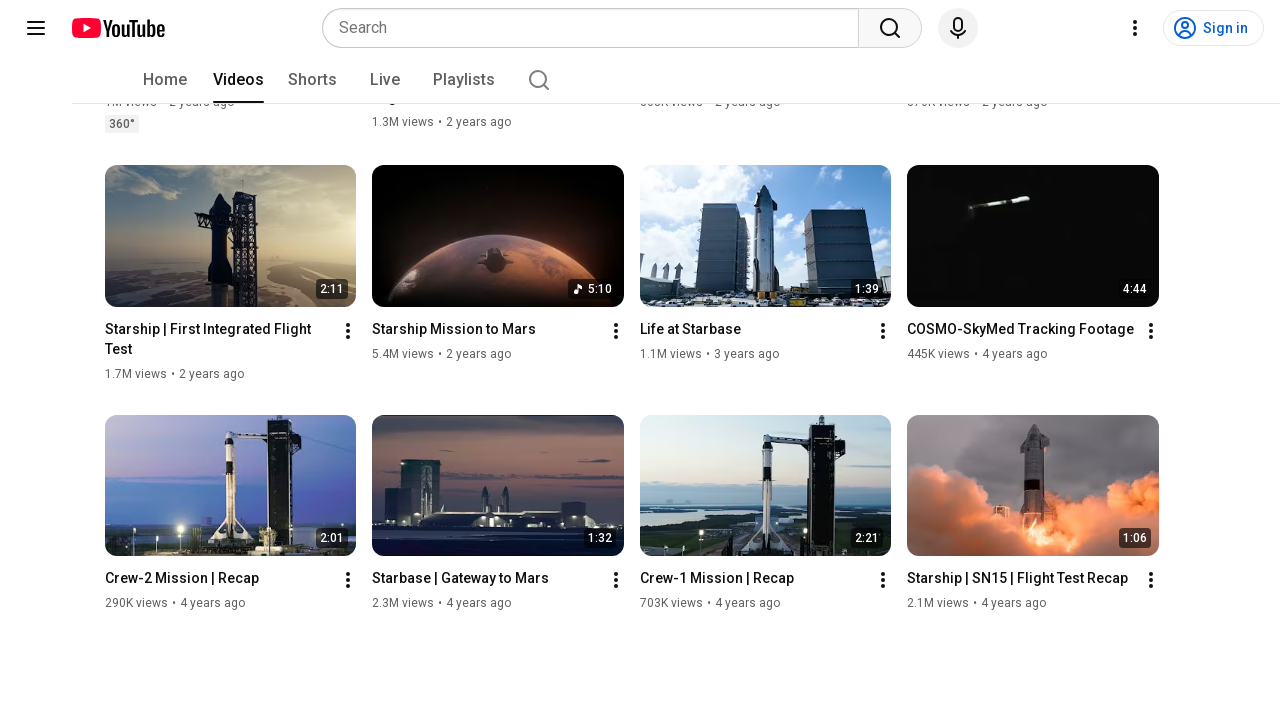

Scrolled down to height 160000px to trigger lazy loading
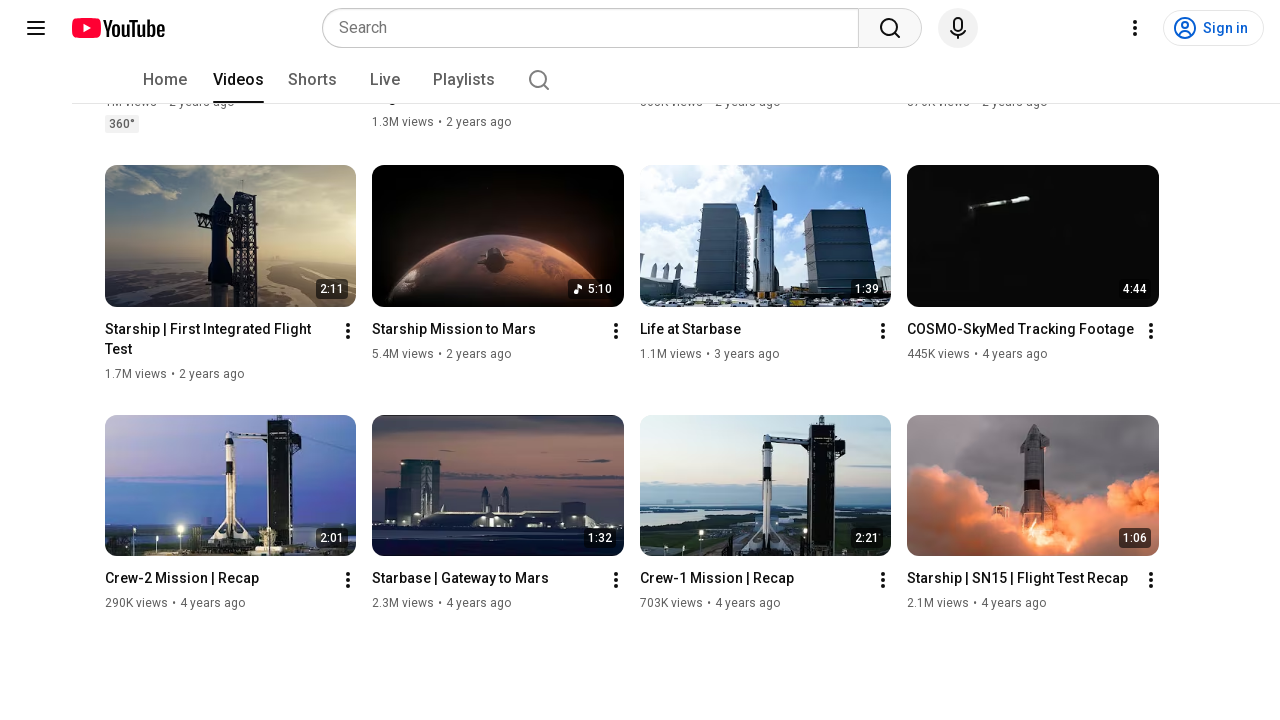

Waited 500ms for content to load
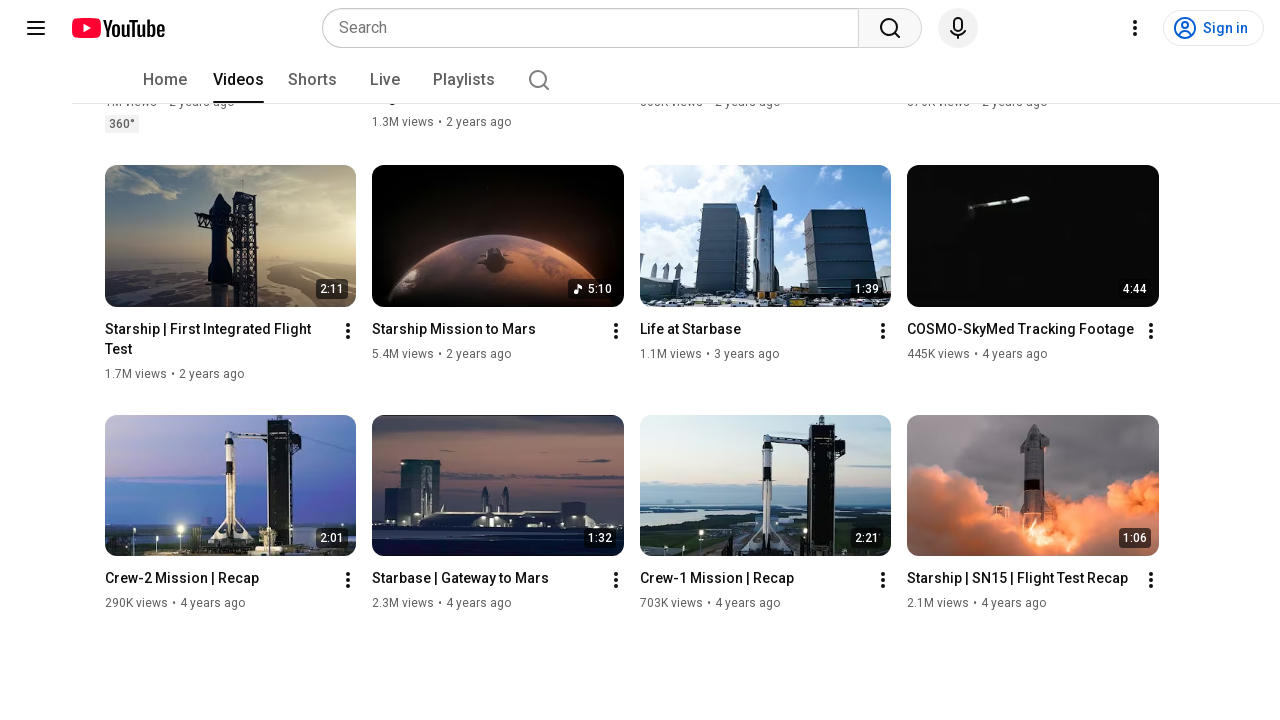

Checked for continuation loader (scroll attempt 6/10)
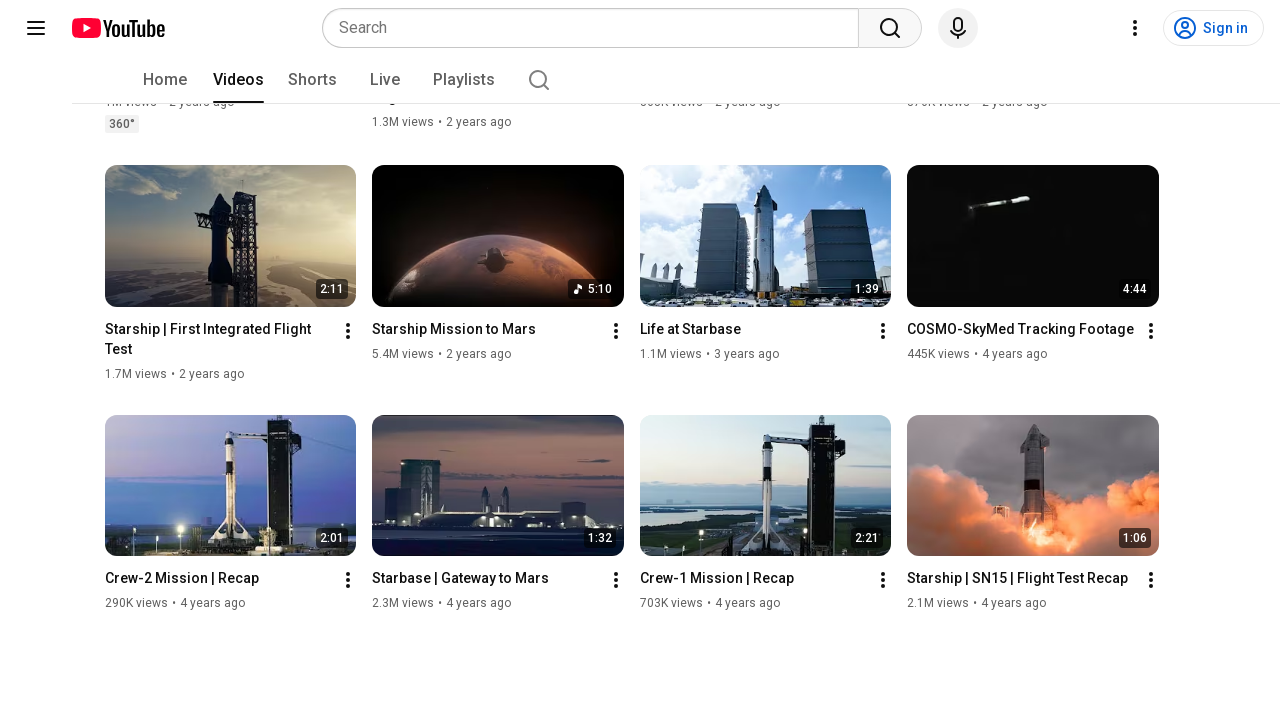

Scrolled down to height 320000px to trigger lazy loading
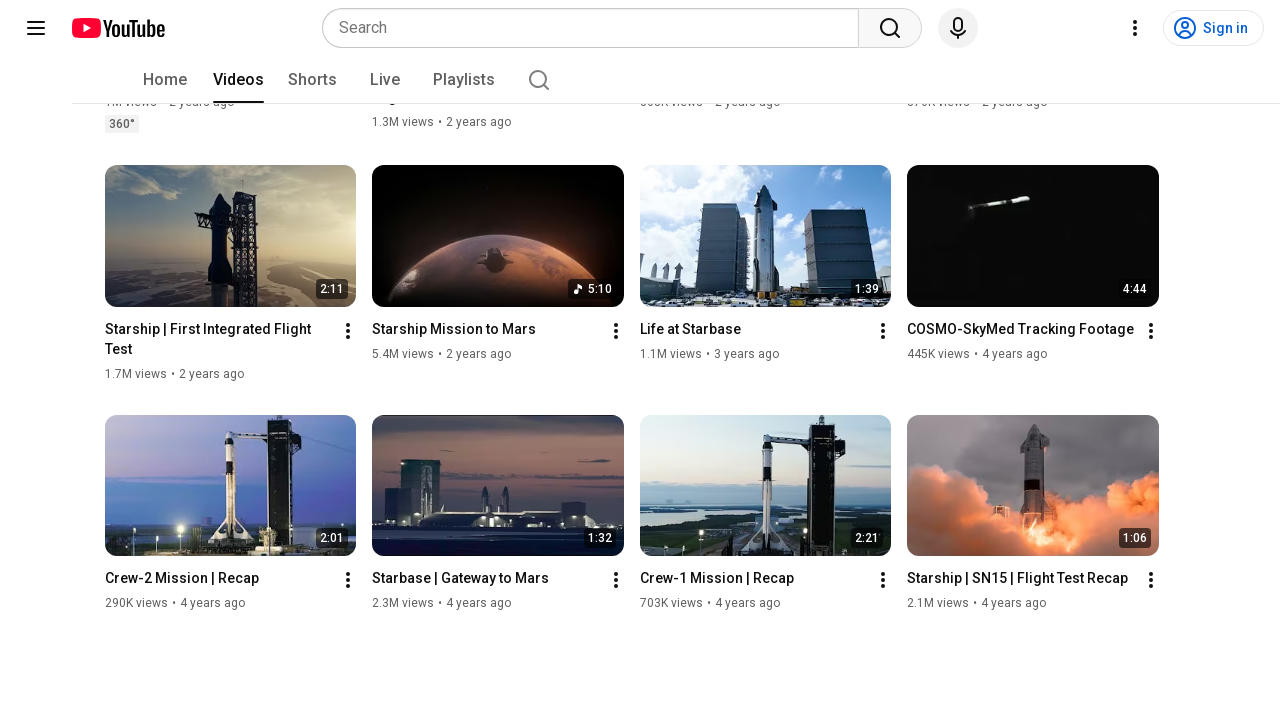

Waited 500ms for content to load
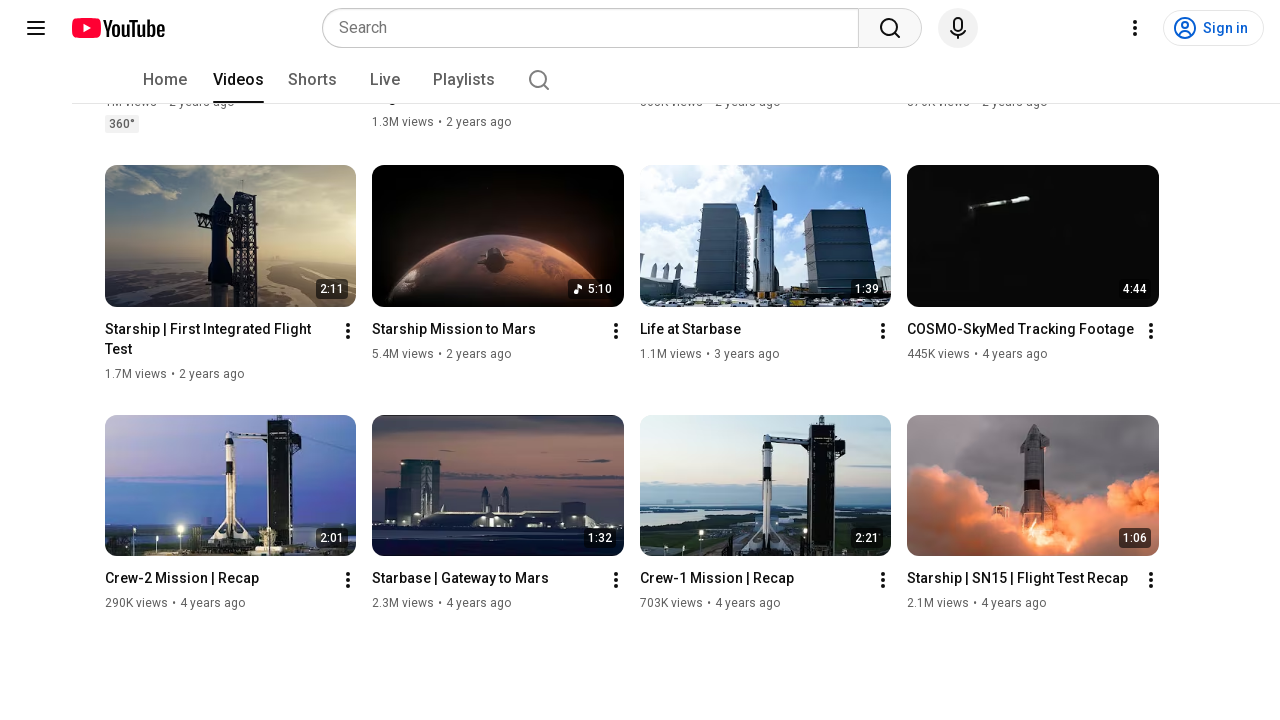

Checked for continuation loader (scroll attempt 7/10)
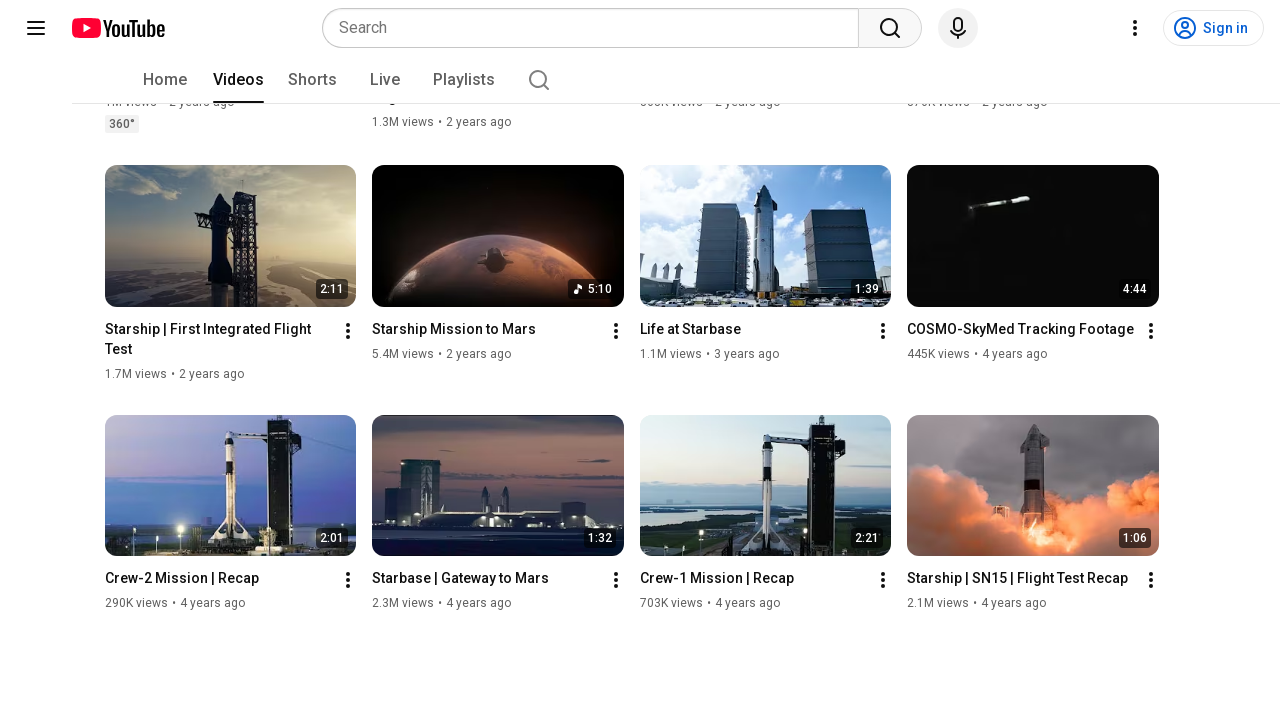

Scrolled down to height 640000px to trigger lazy loading
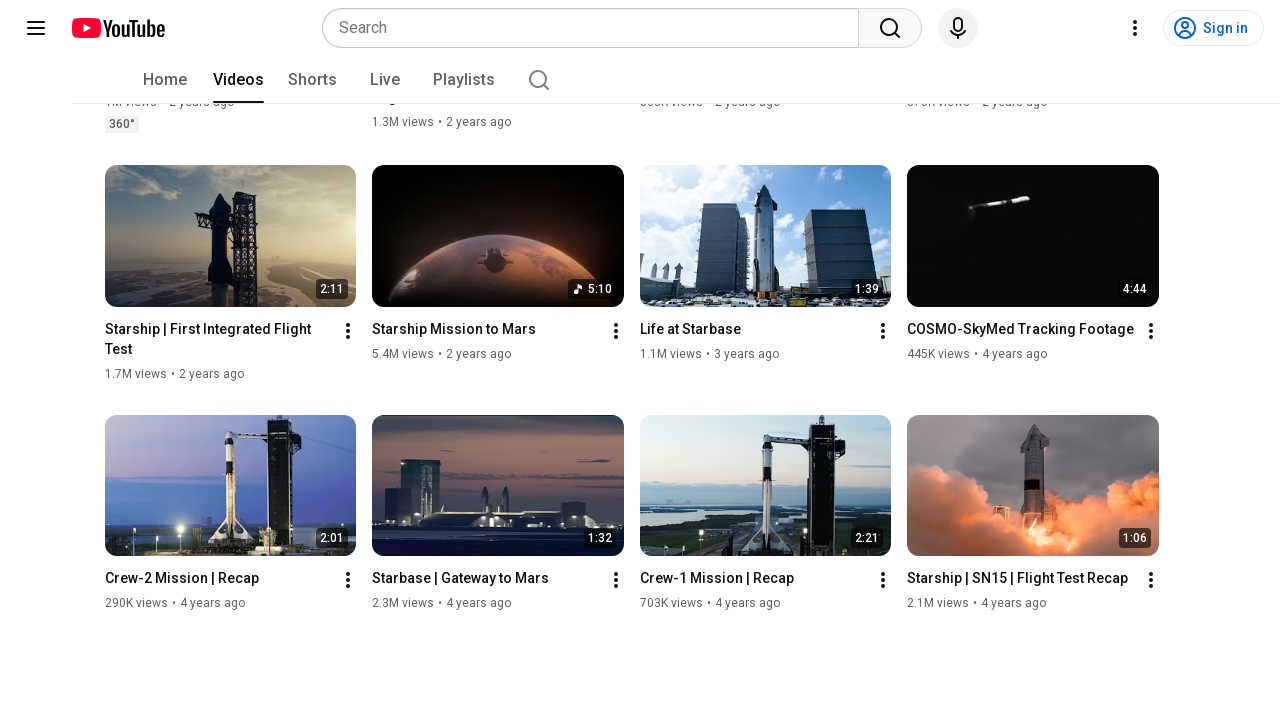

Waited 500ms for content to load
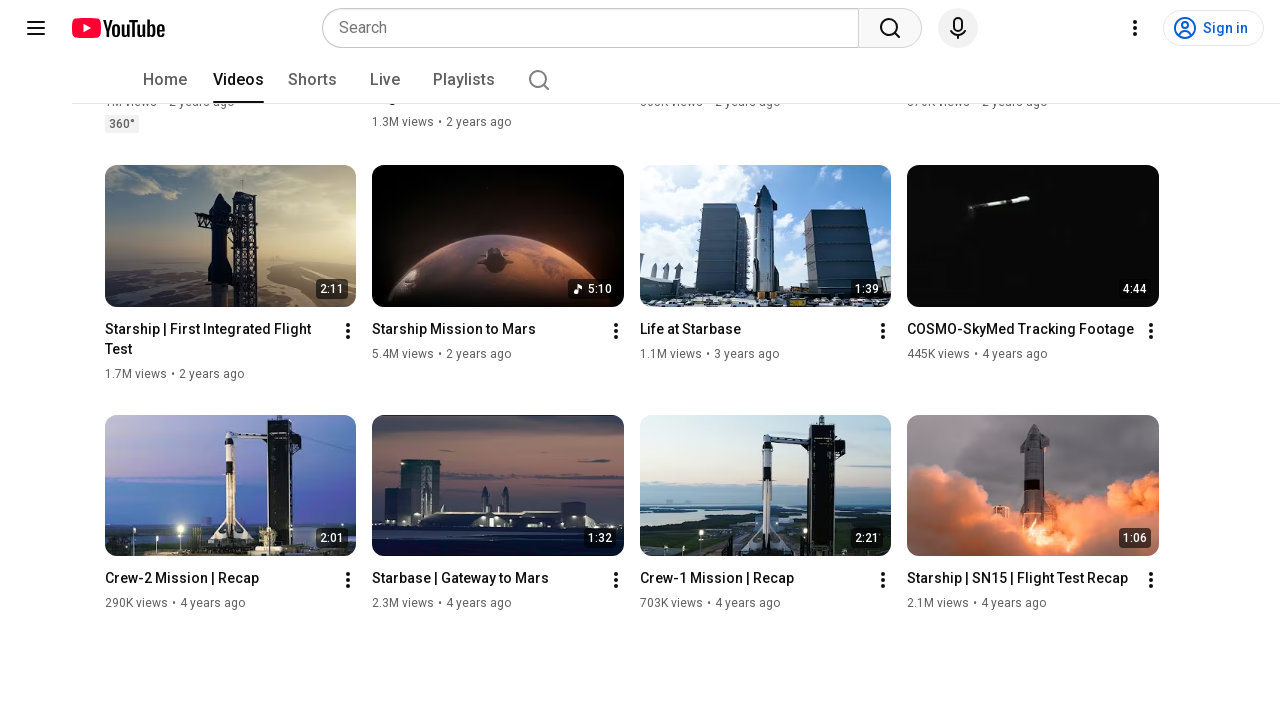

Checked for continuation loader (scroll attempt 8/10)
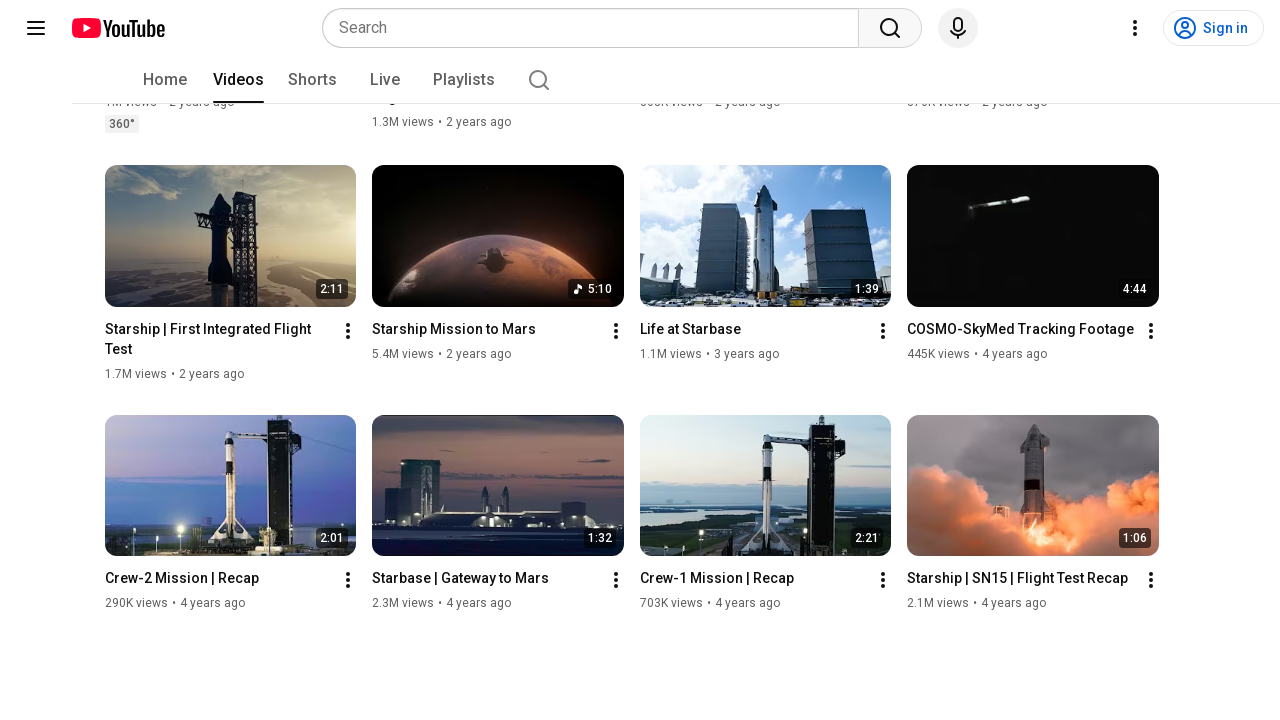

Scrolled down to height 1280000px to trigger lazy loading
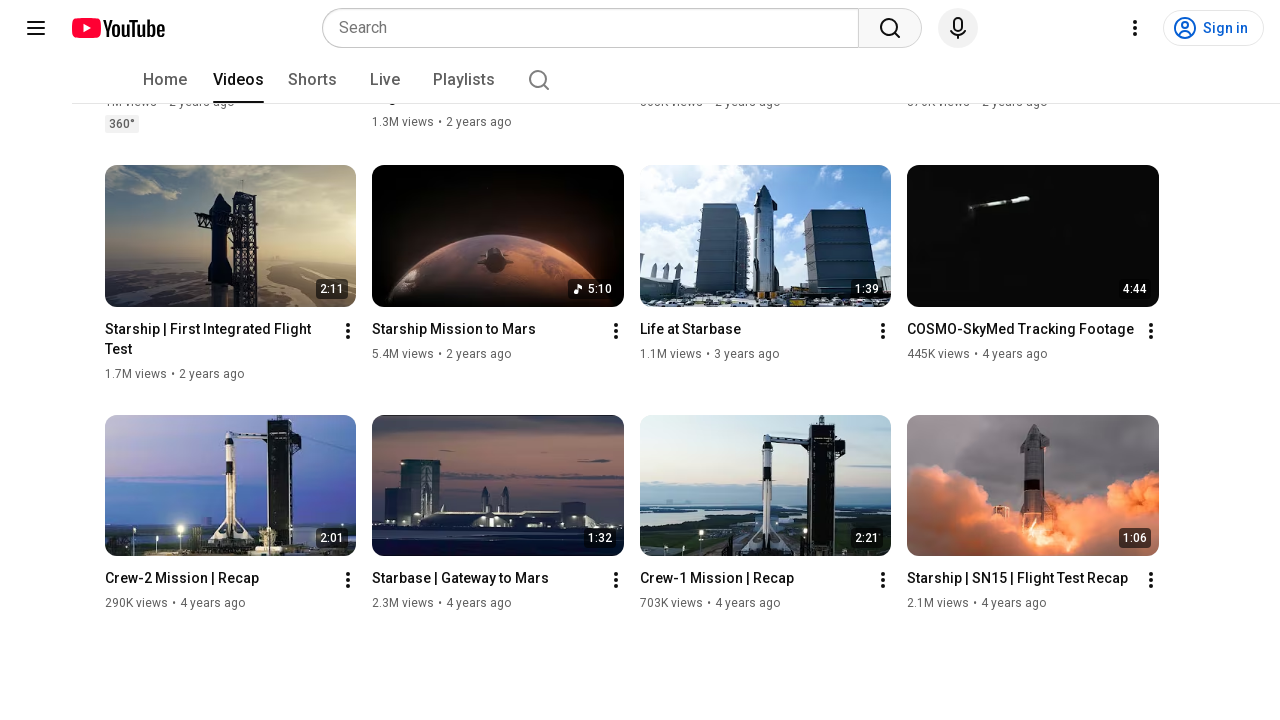

Waited 500ms for content to load
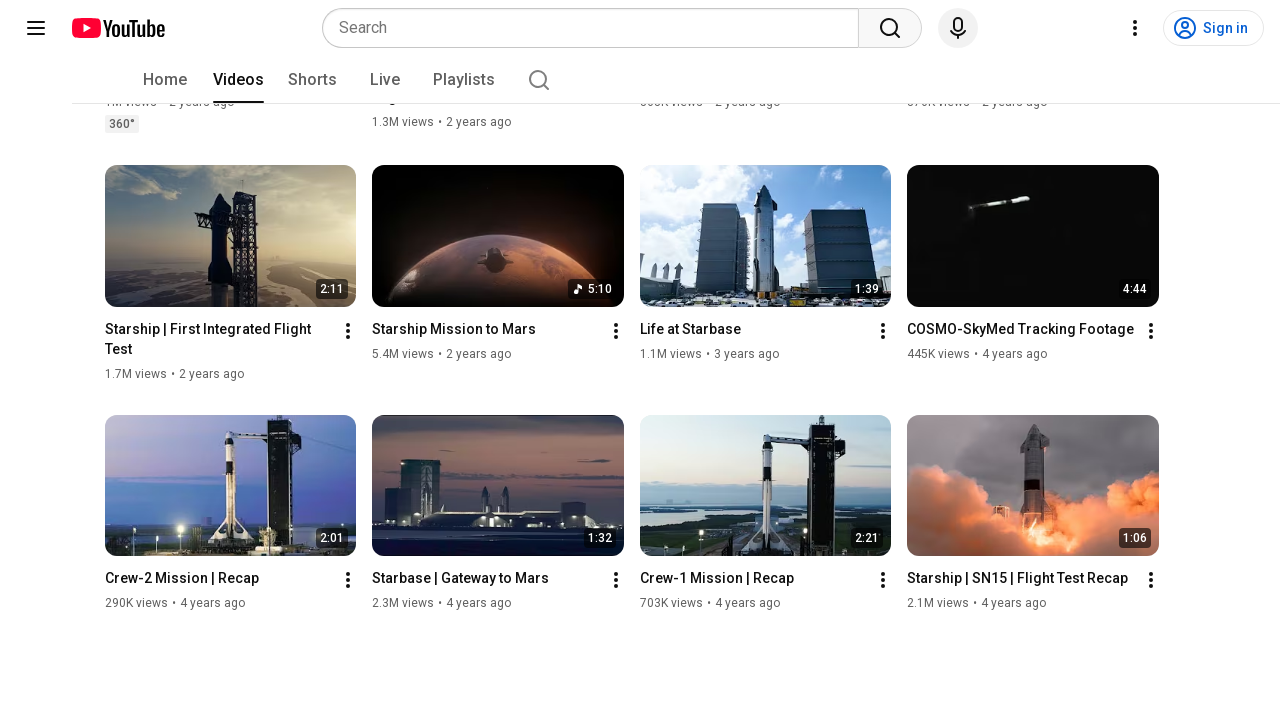

Checked for continuation loader (scroll attempt 9/10)
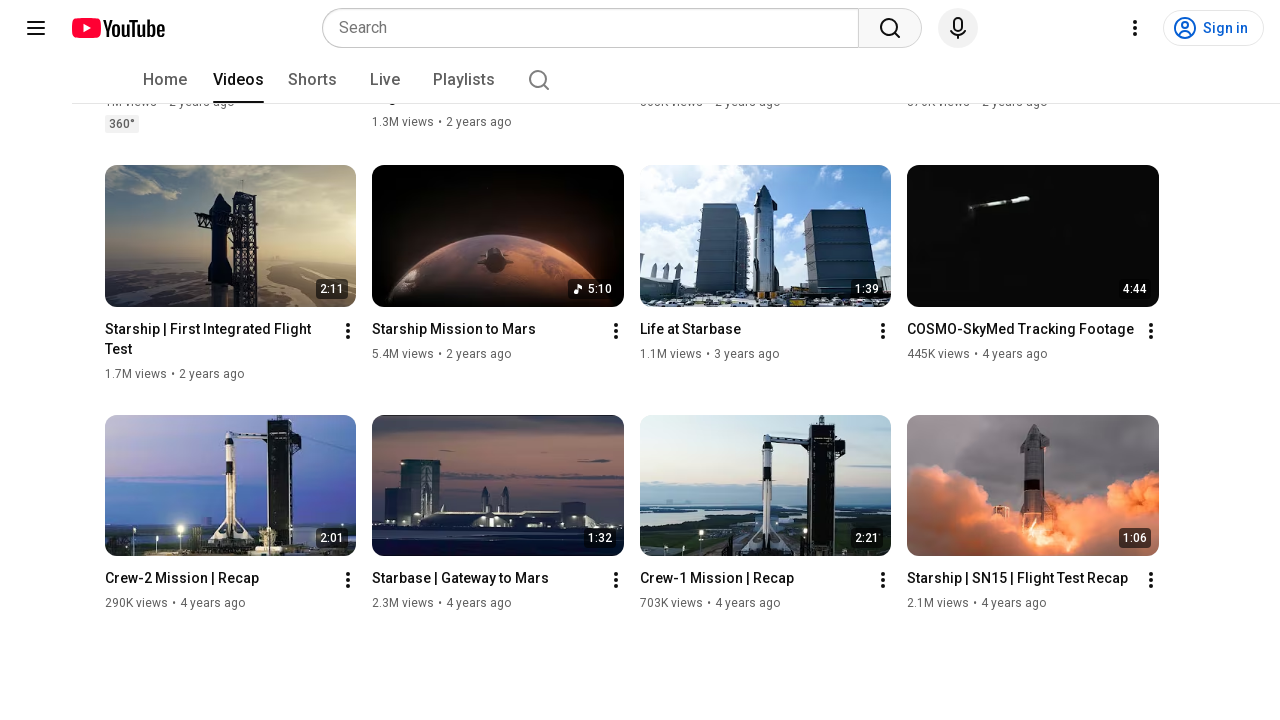

Scrolled down to height 2560000px to trigger lazy loading
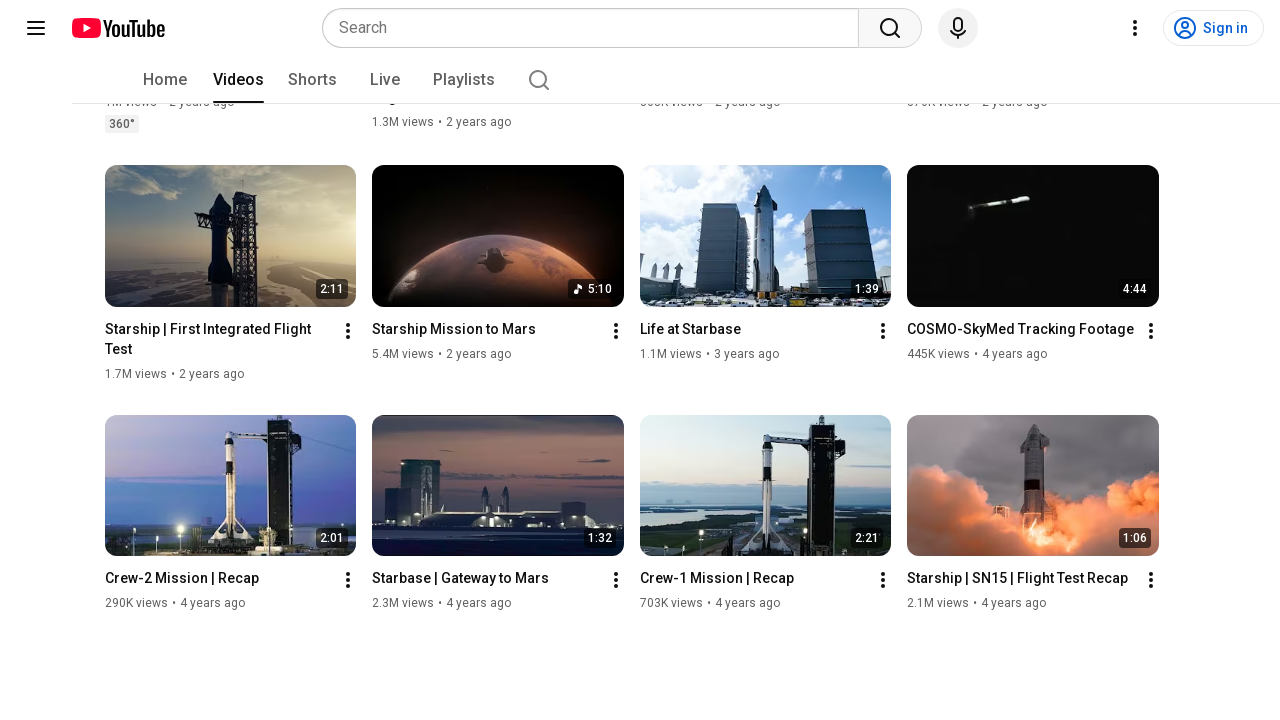

Waited 500ms for content to load
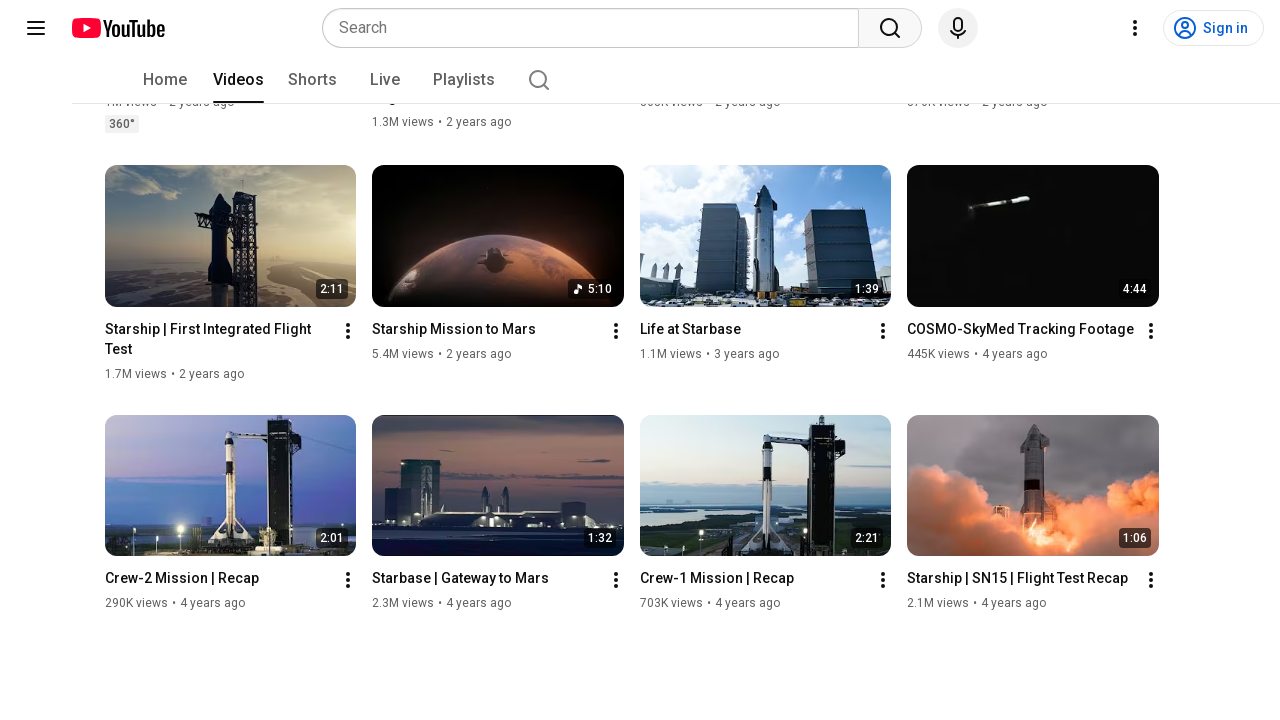

Checked for continuation loader (scroll attempt 10/10)
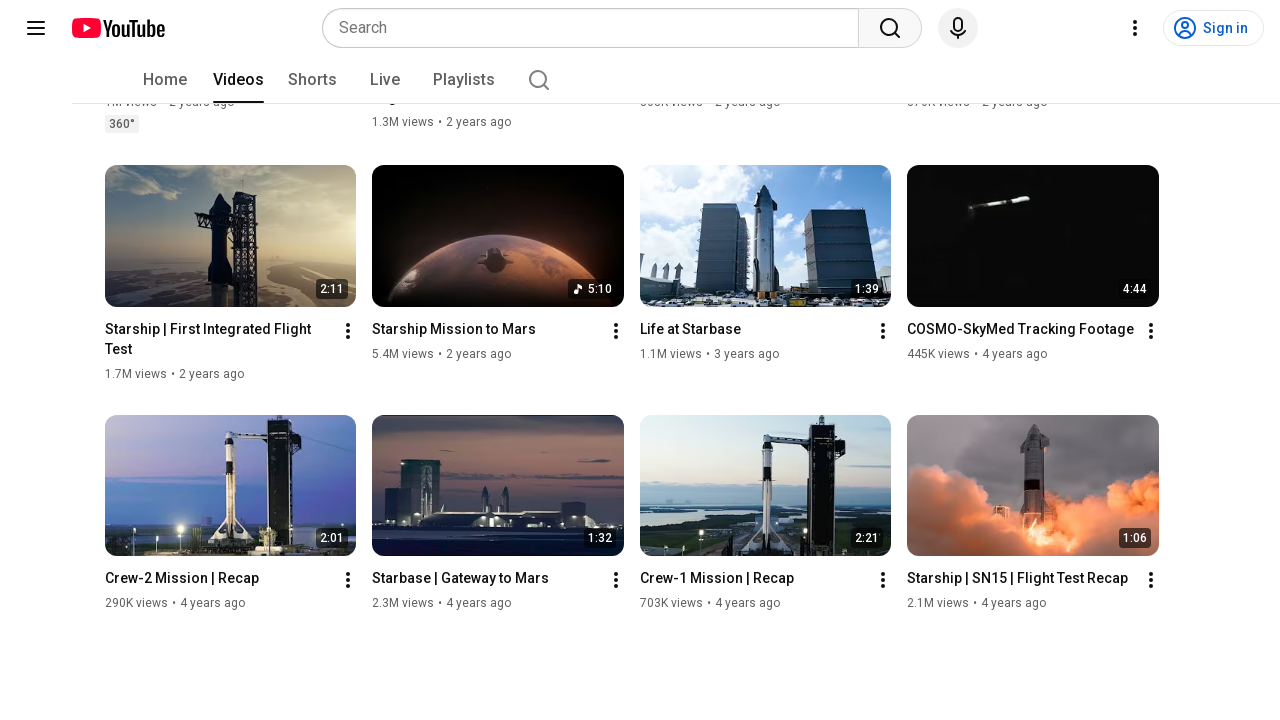

Scrolled down to height 5120000px to trigger lazy loading
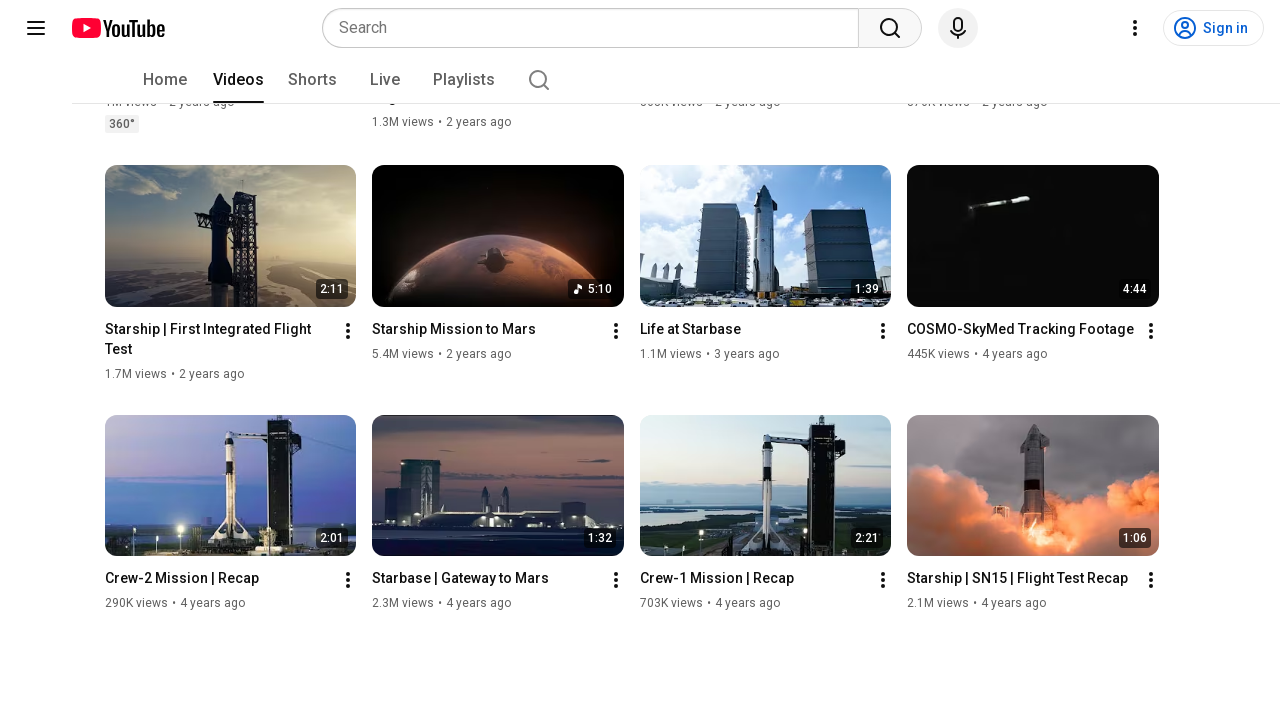

Waited 500ms for content to load
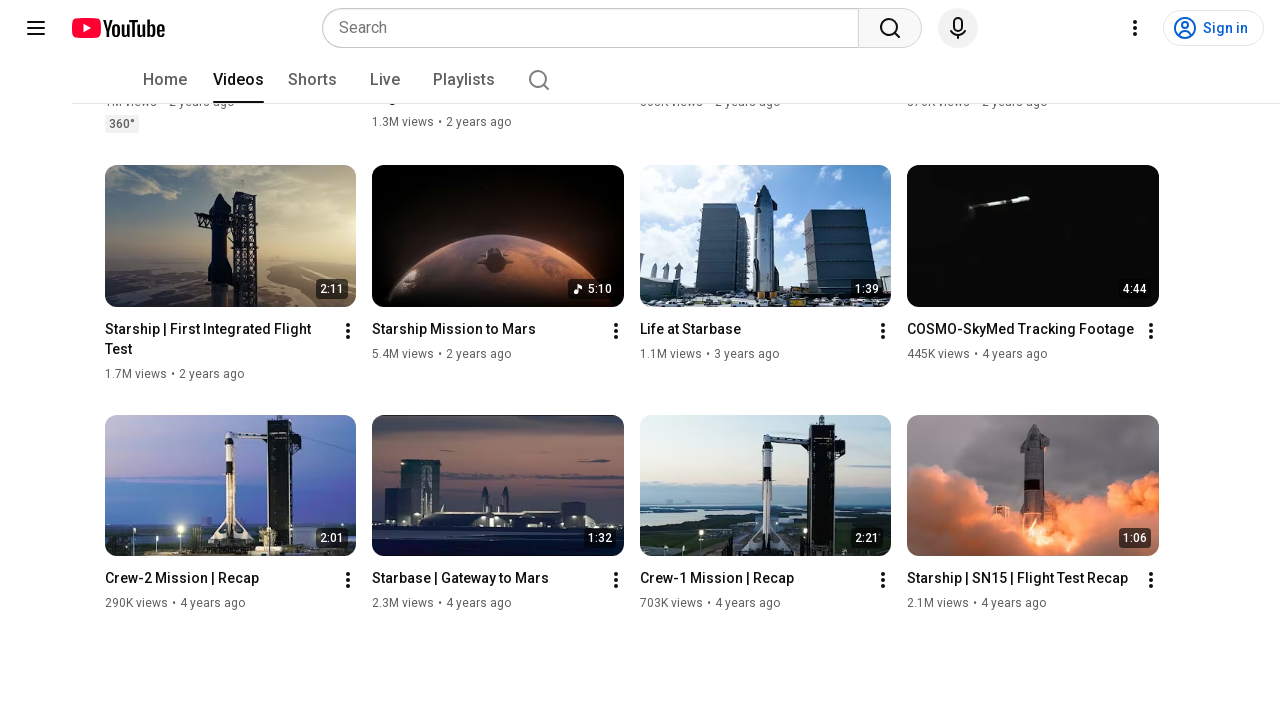

Waited for video grid items to be fully loaded
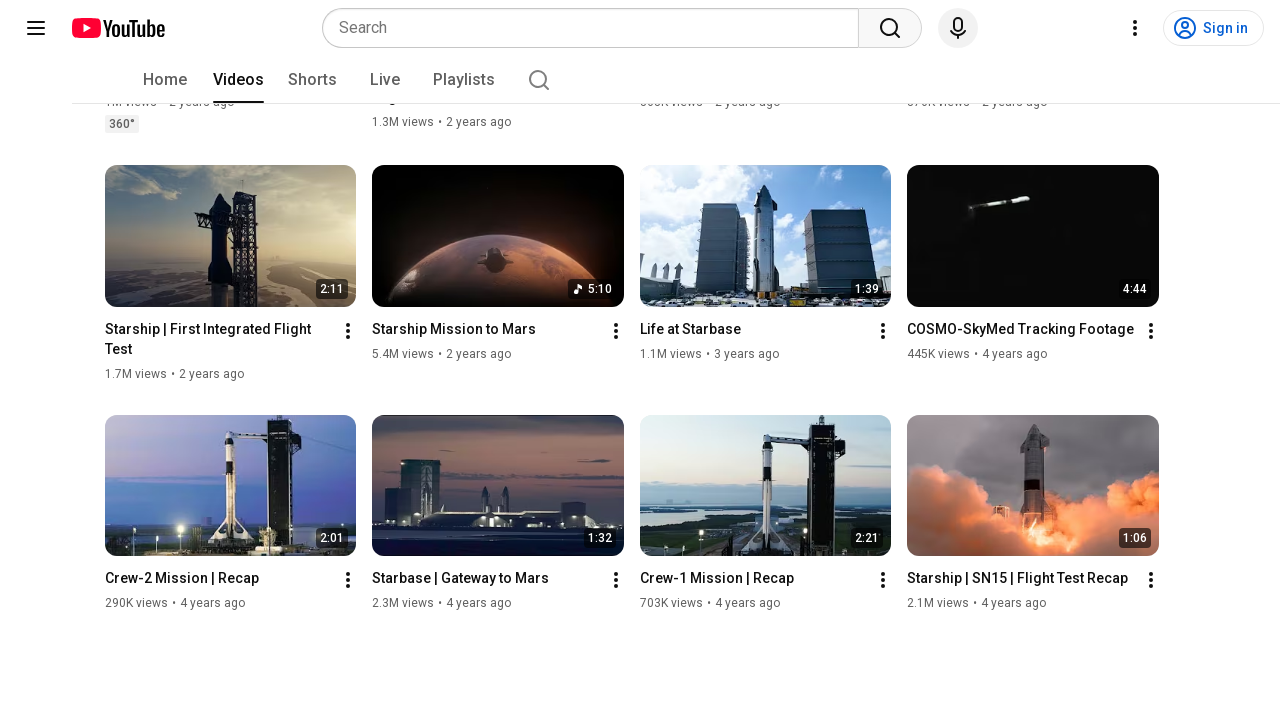

Verified that video thumbnails are present on the page
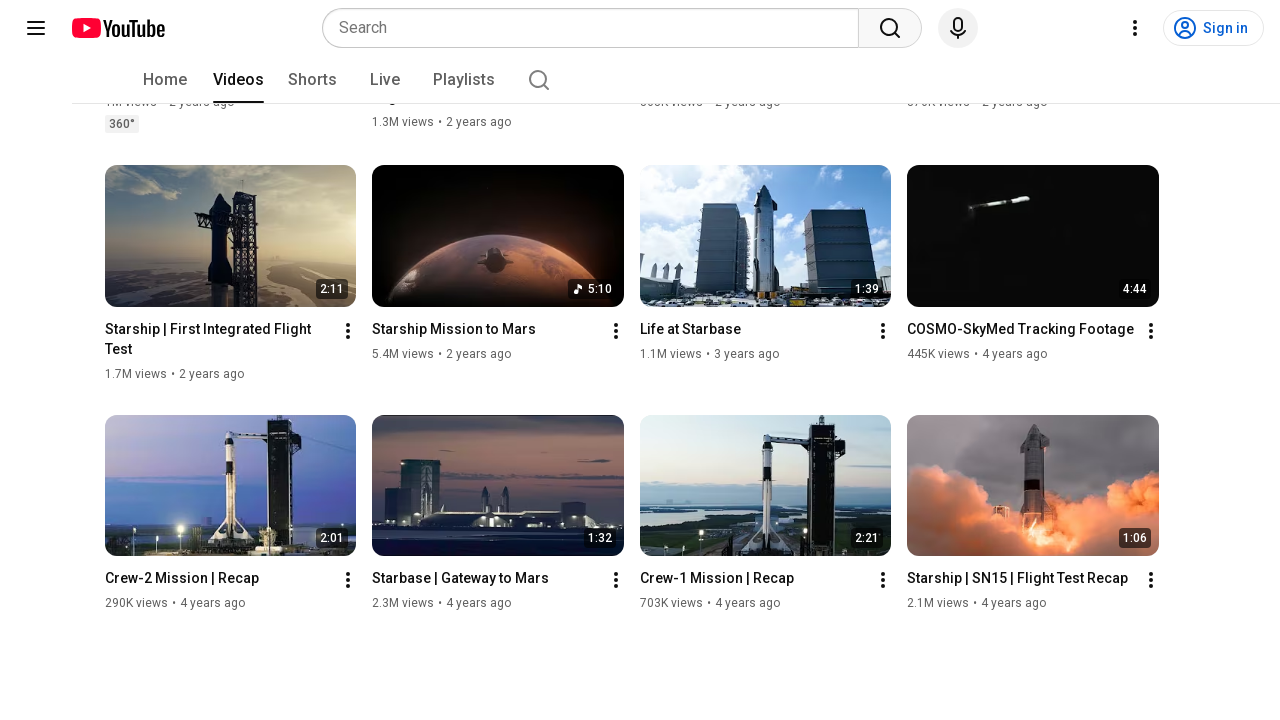

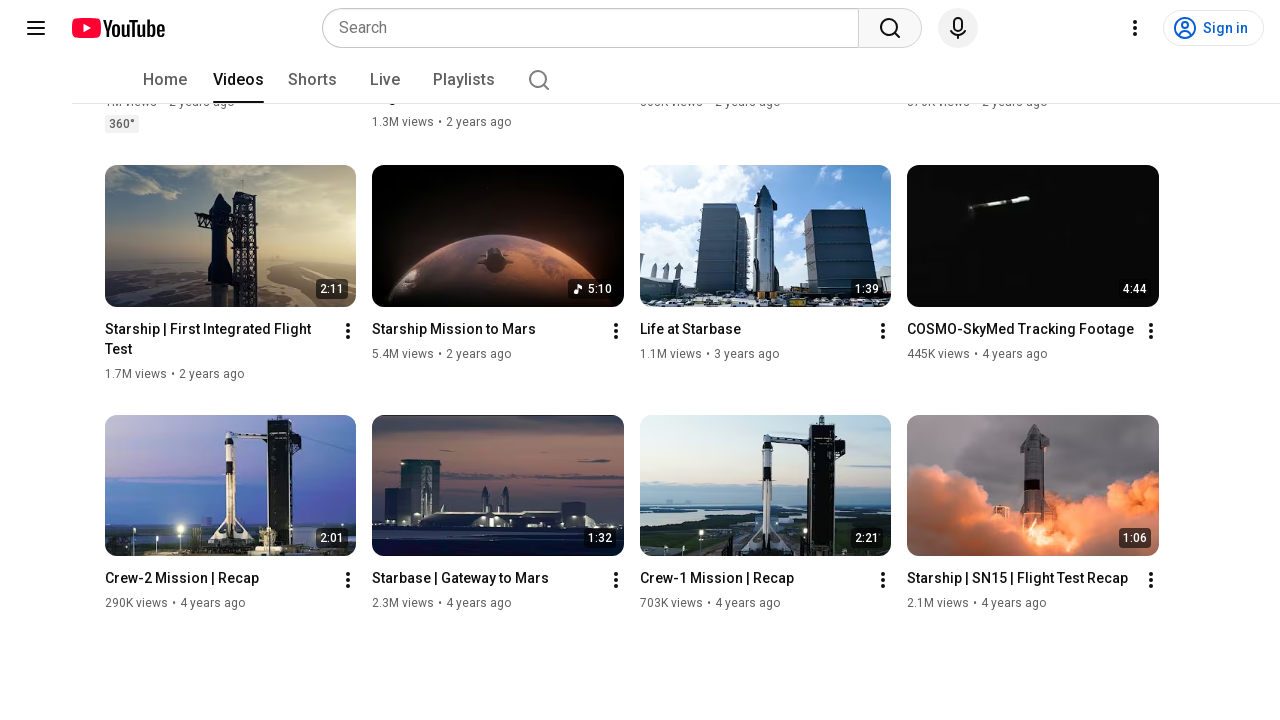